Tests basic browser navigation functionality by visiting multiple websites, using back/forward navigation, and navigating to different URLs

Starting URL: https://www.globalgarner.com/

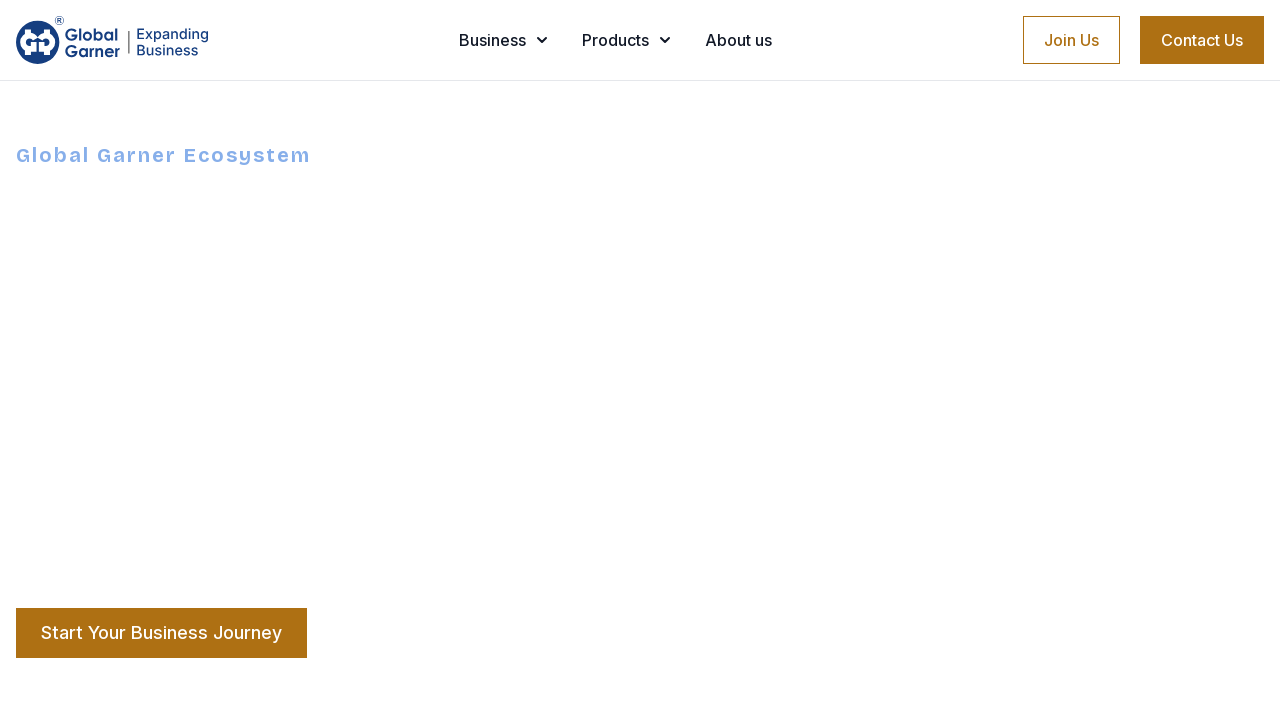

Navigated to best shopping websites page
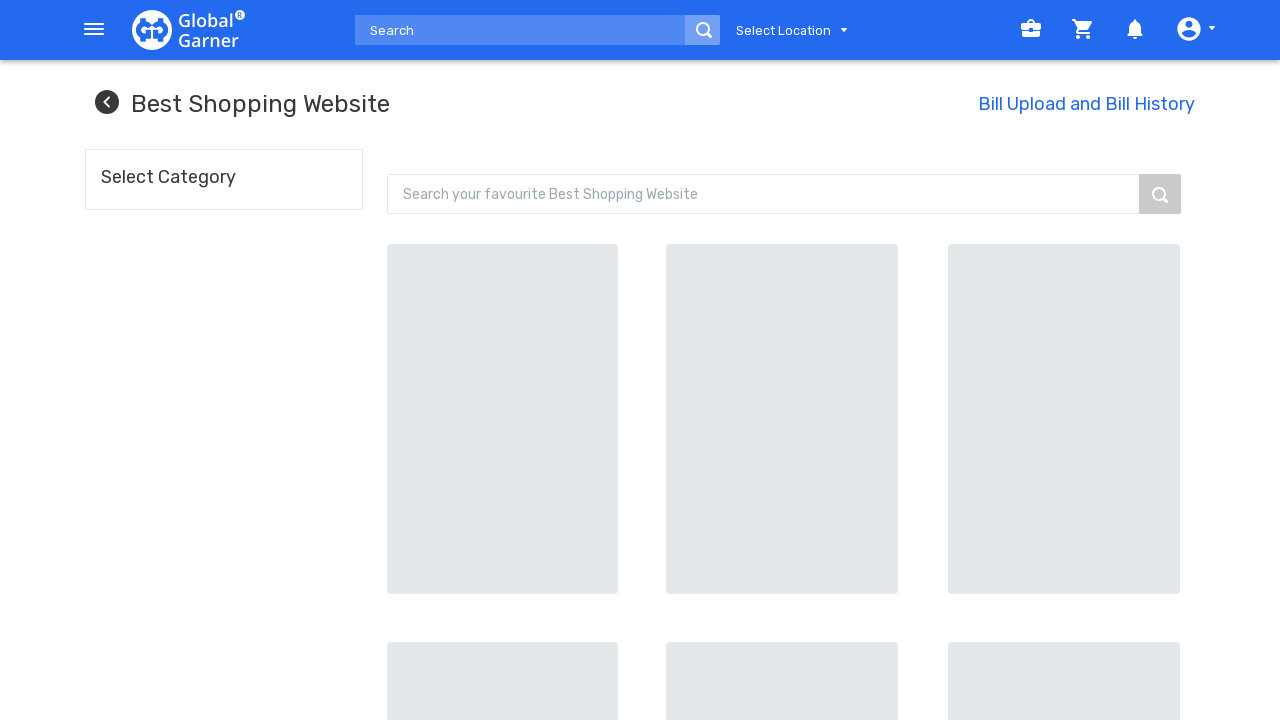

Waited for best shopping websites page to load
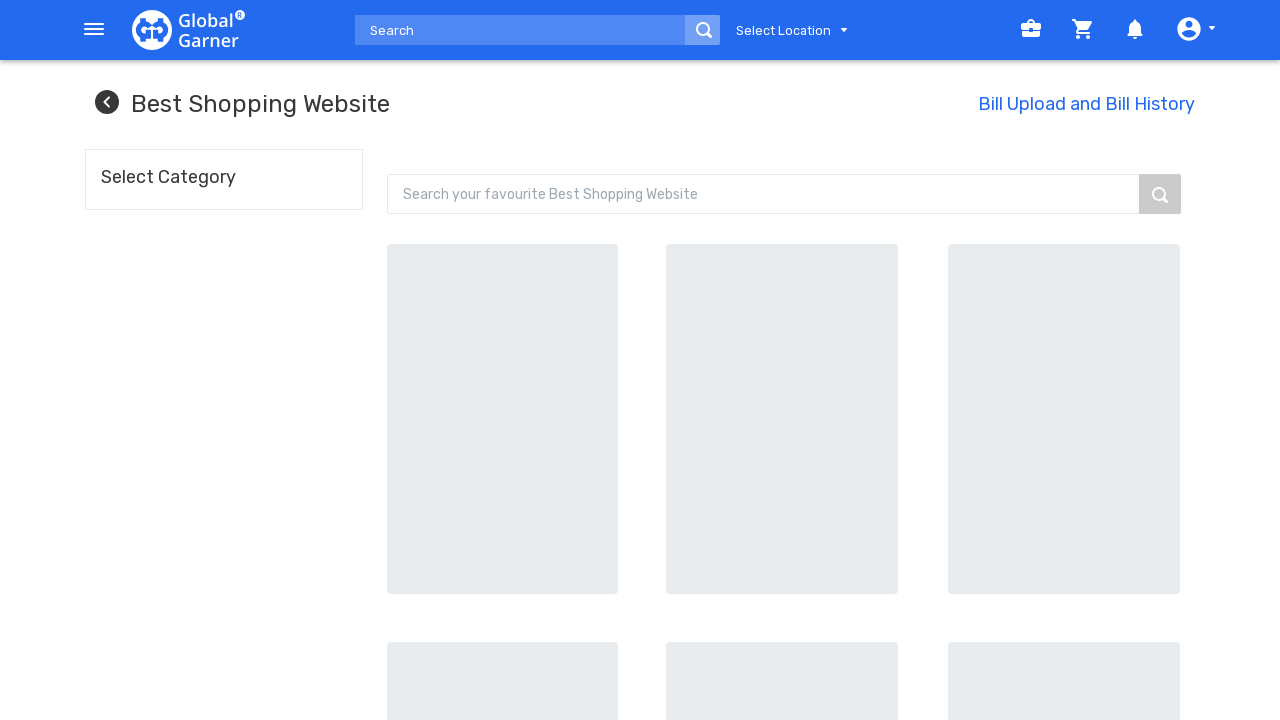

Navigated back to previous page (globalgarner.com)
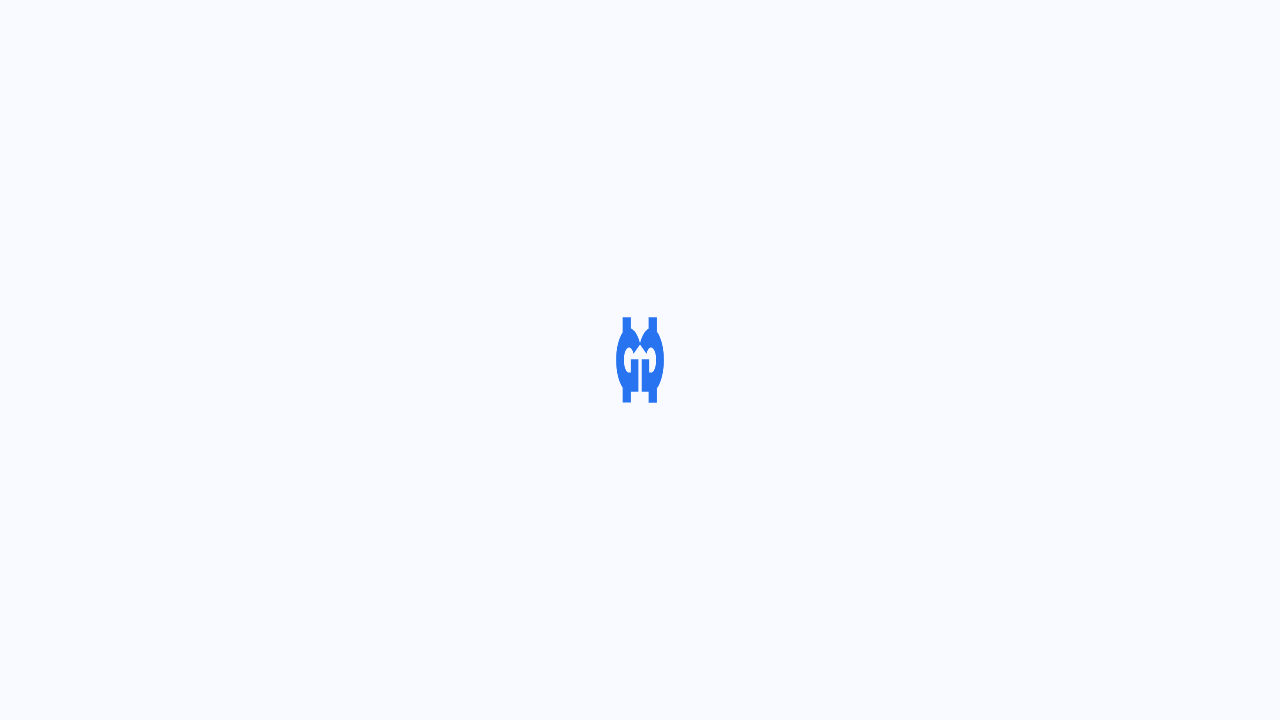

Waited for previous page to load
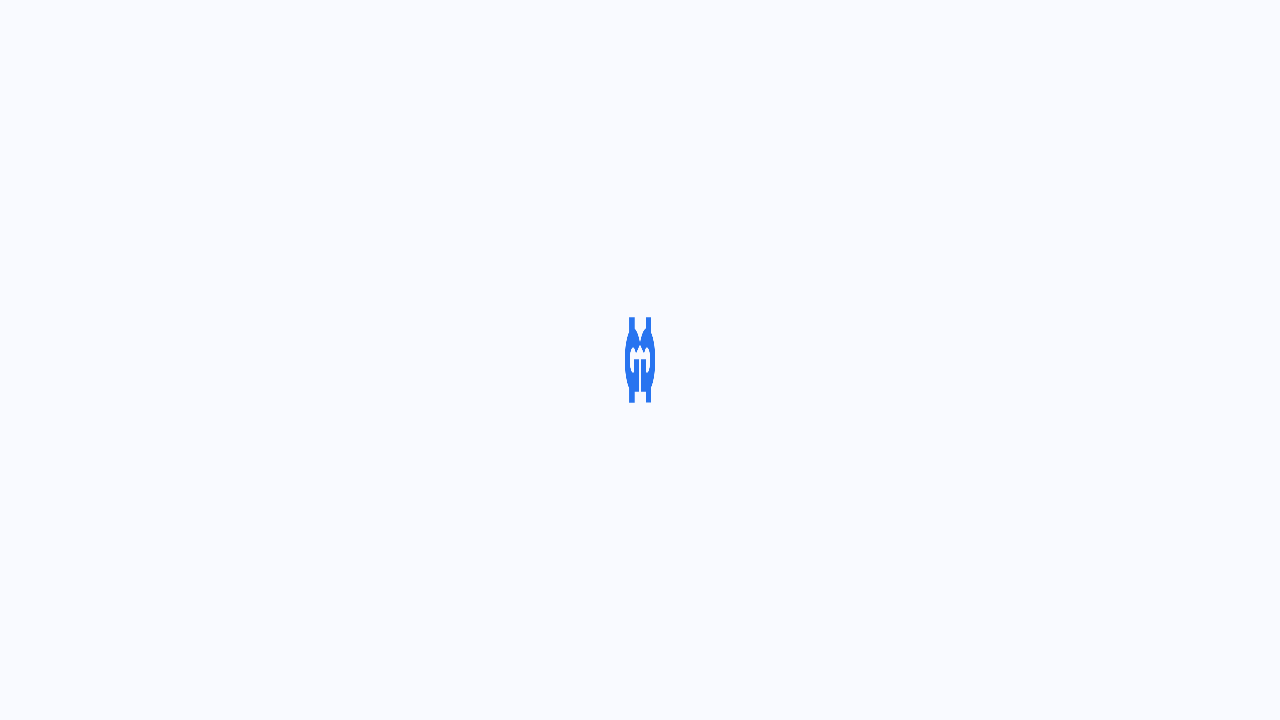

Navigated forward to best shopping websites page
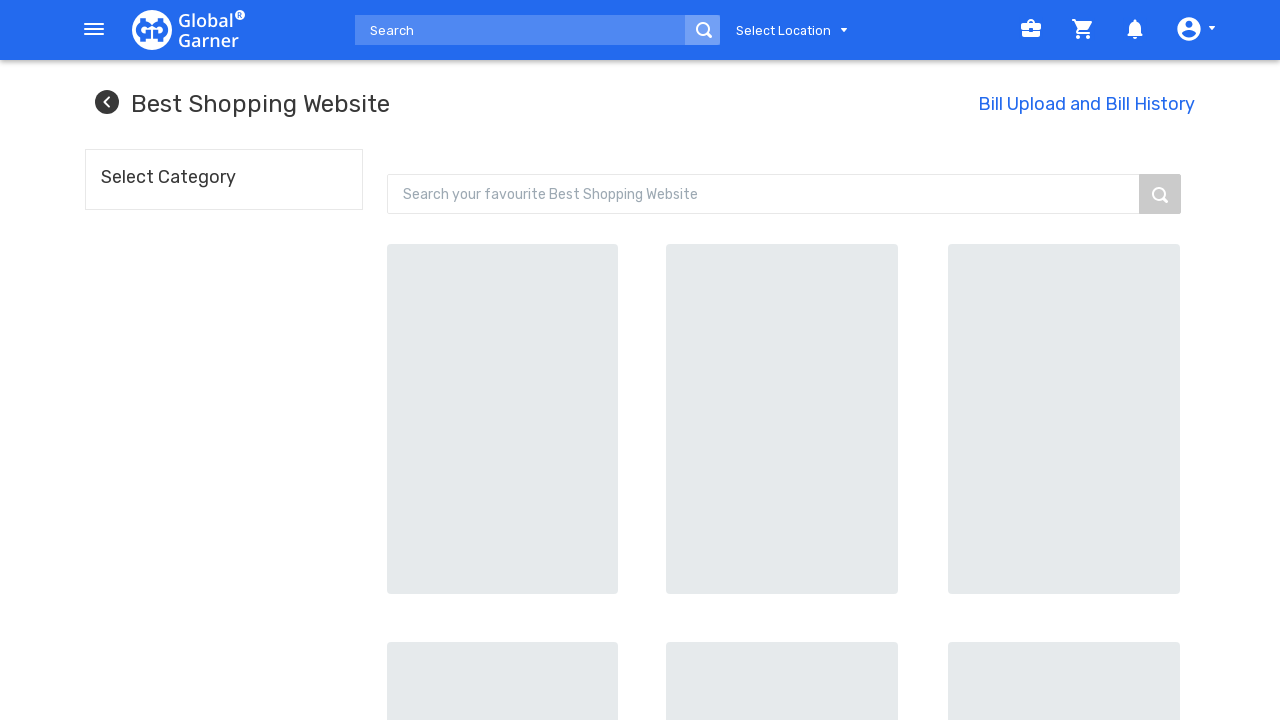

Navigated to SpiceJet website
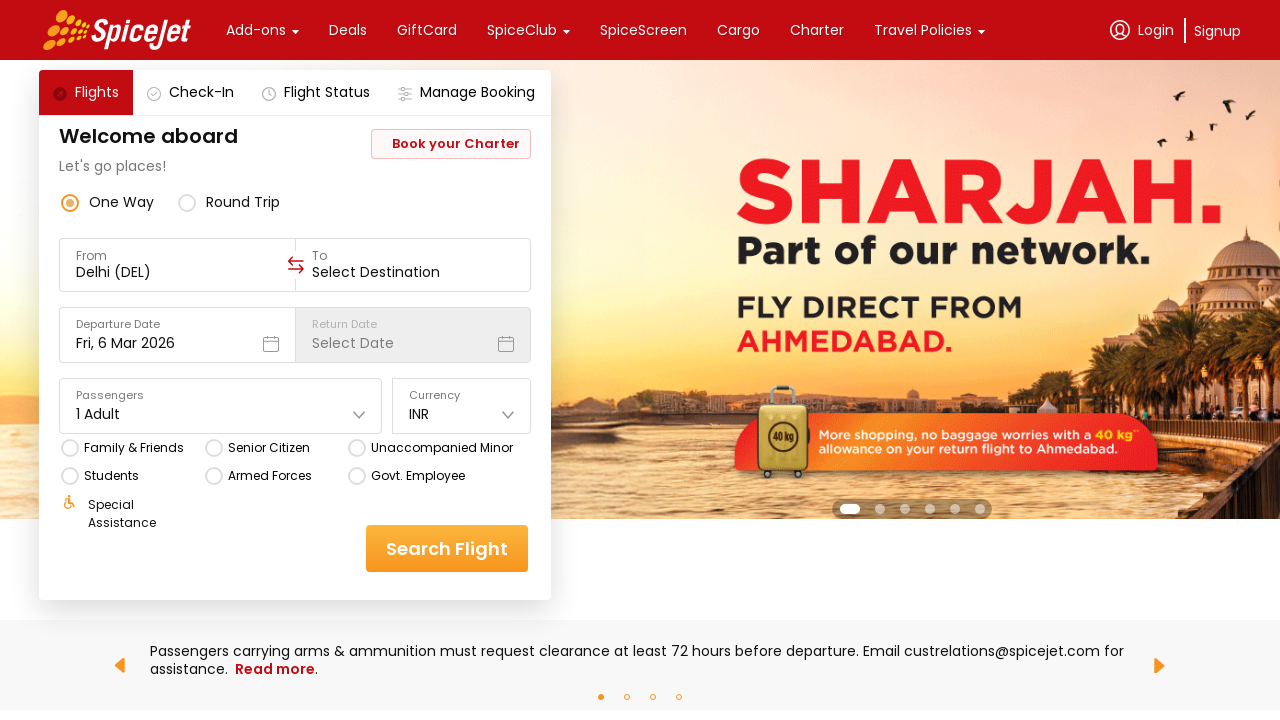

Waited for SpiceJet page to load
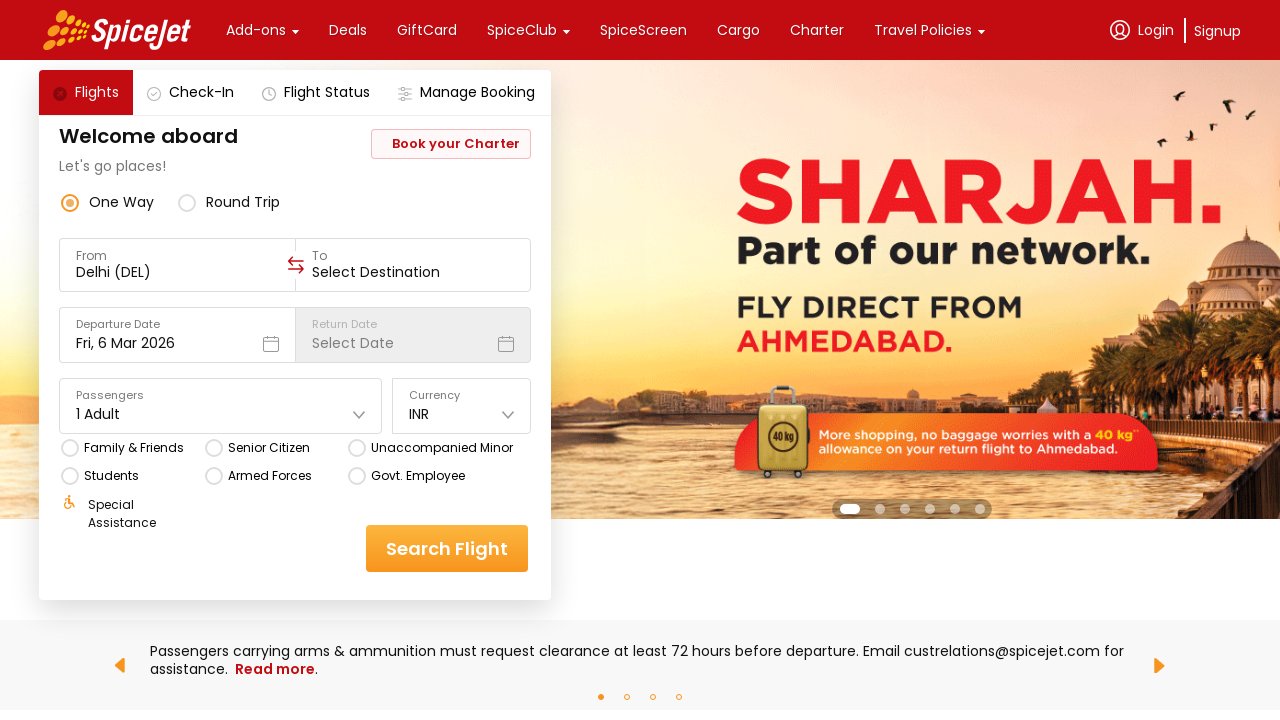

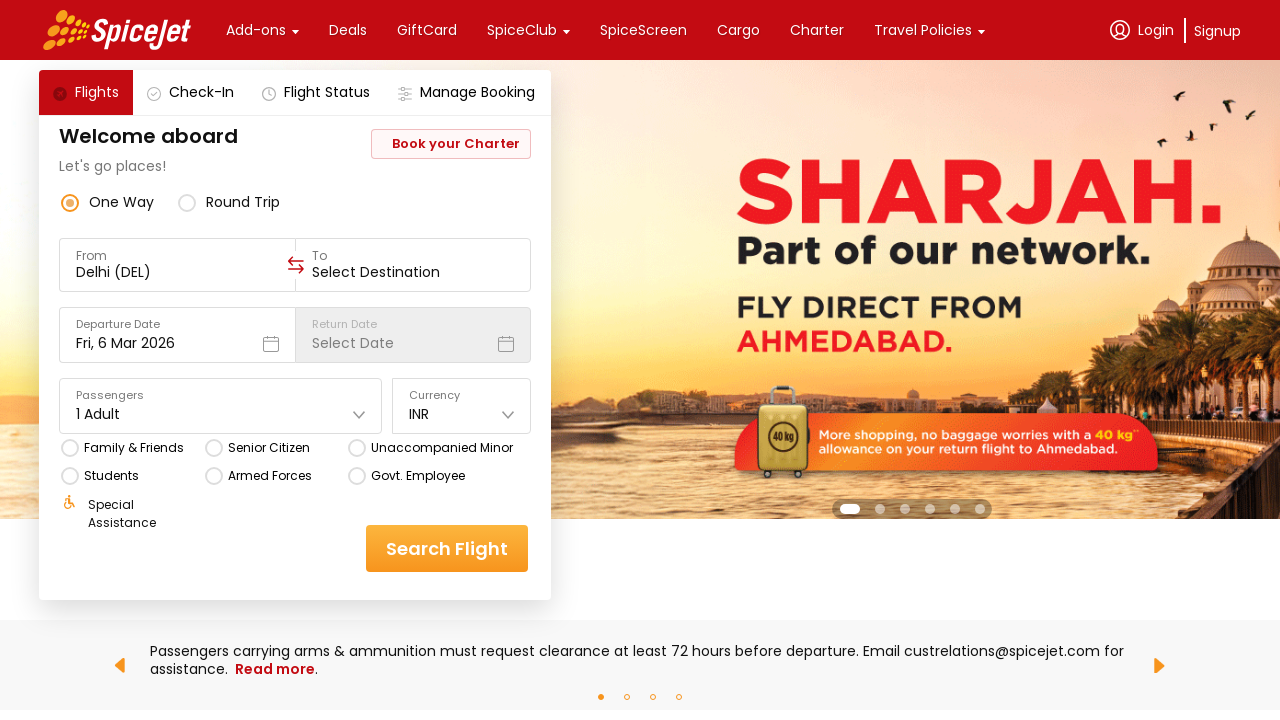